Tests checkbox functionality on a practice form by verifying checkboxes are initially unchecked, then clicking the Sports checkbox and verifying it becomes selected

Starting URL: https://demoqa.com/automation-practice-form

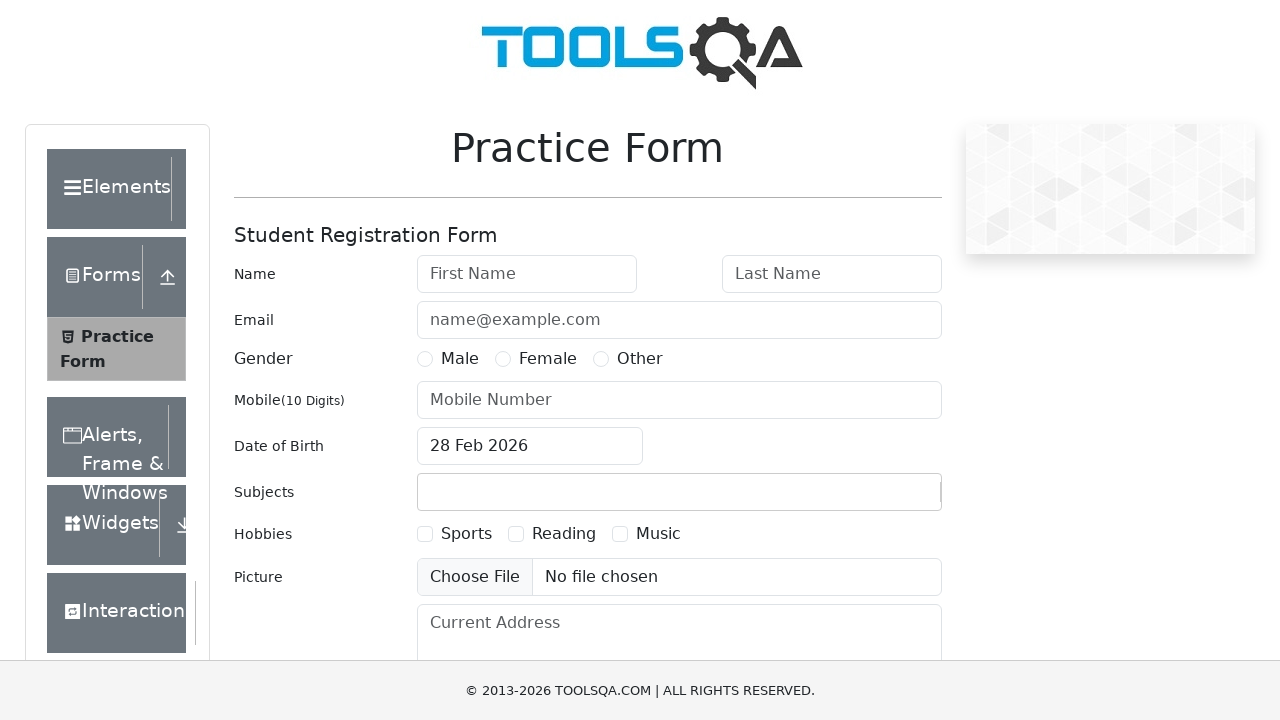

Located Sports checkbox element
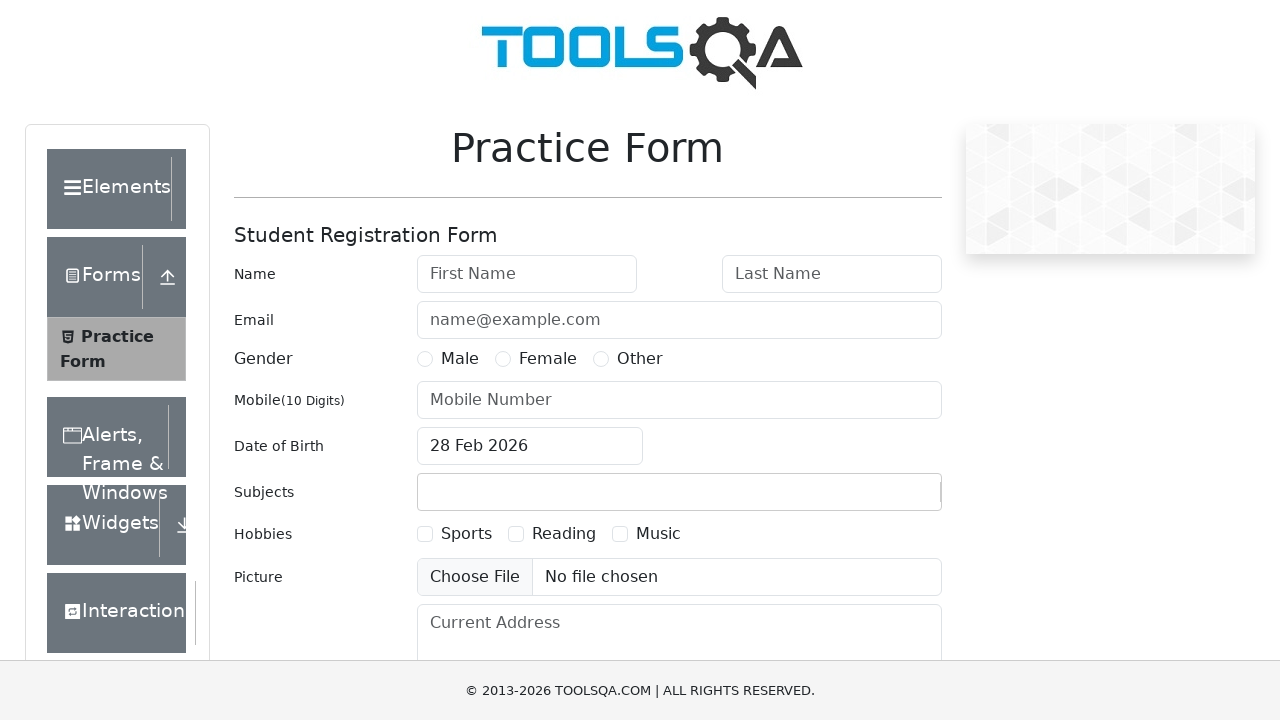

Verified Sports checkbox is initially unchecked
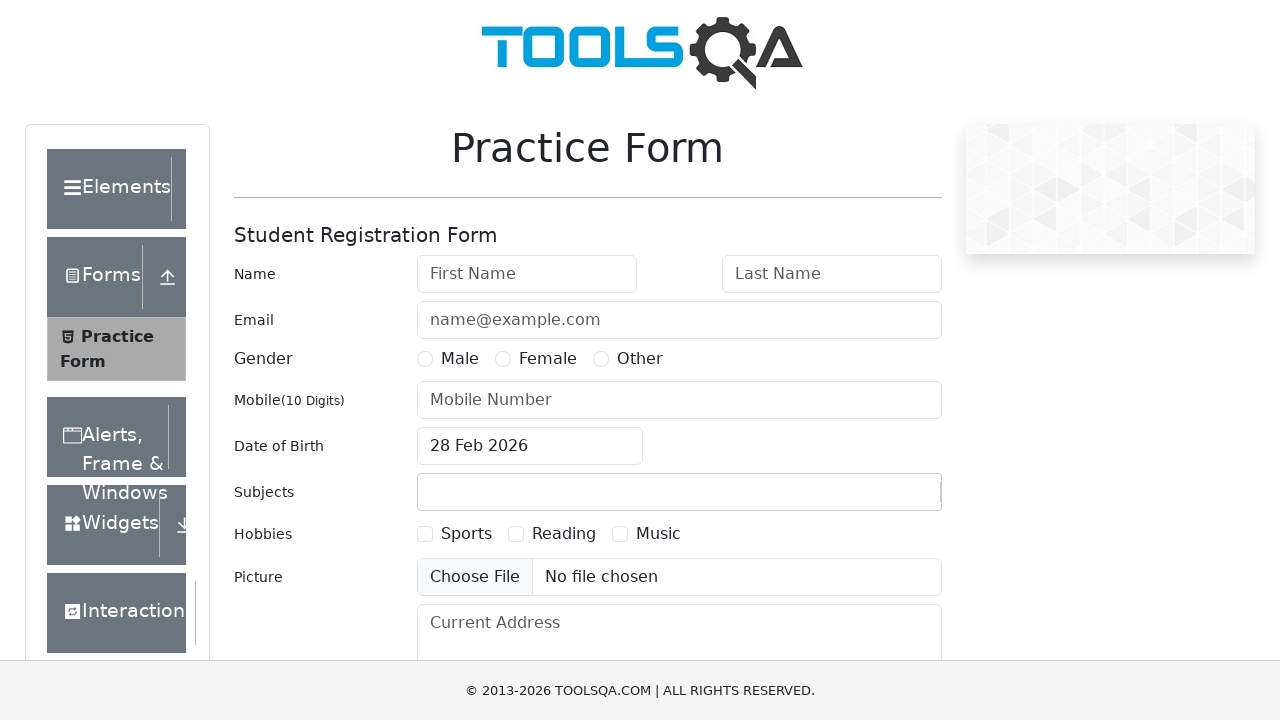

Located Reading checkbox element
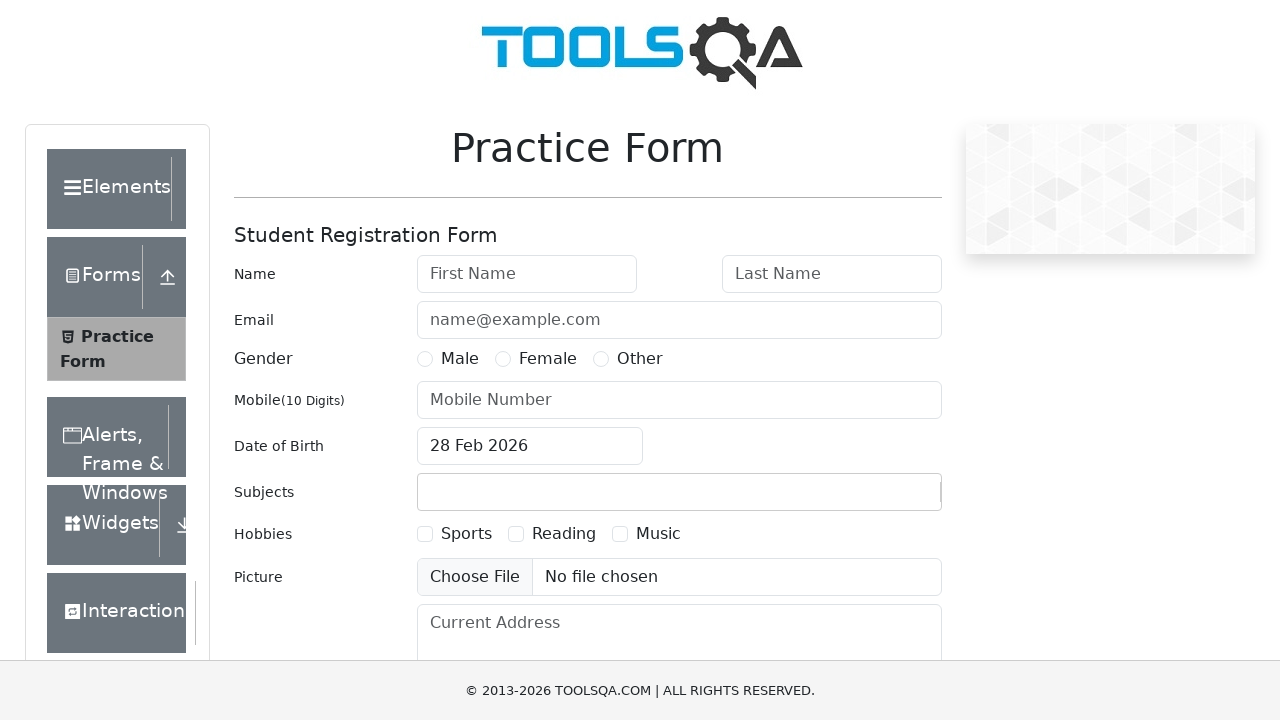

Verified Reading checkbox is initially unchecked
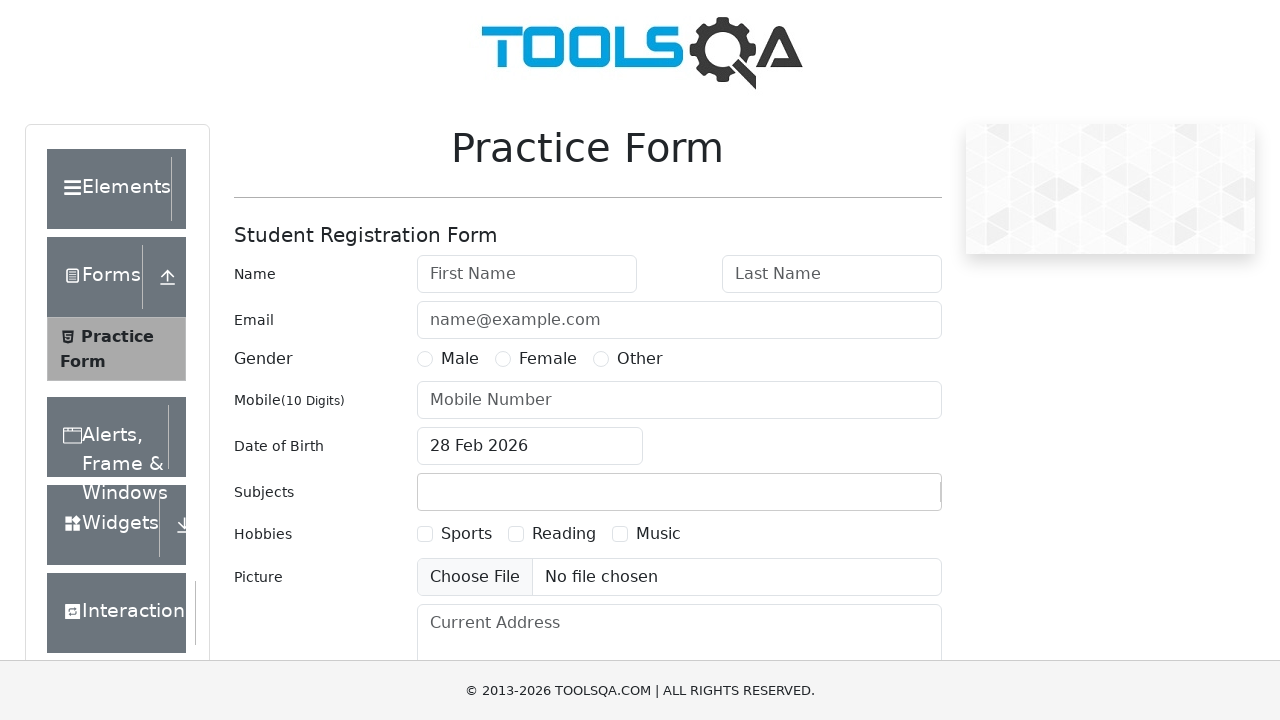

Located Music checkbox element
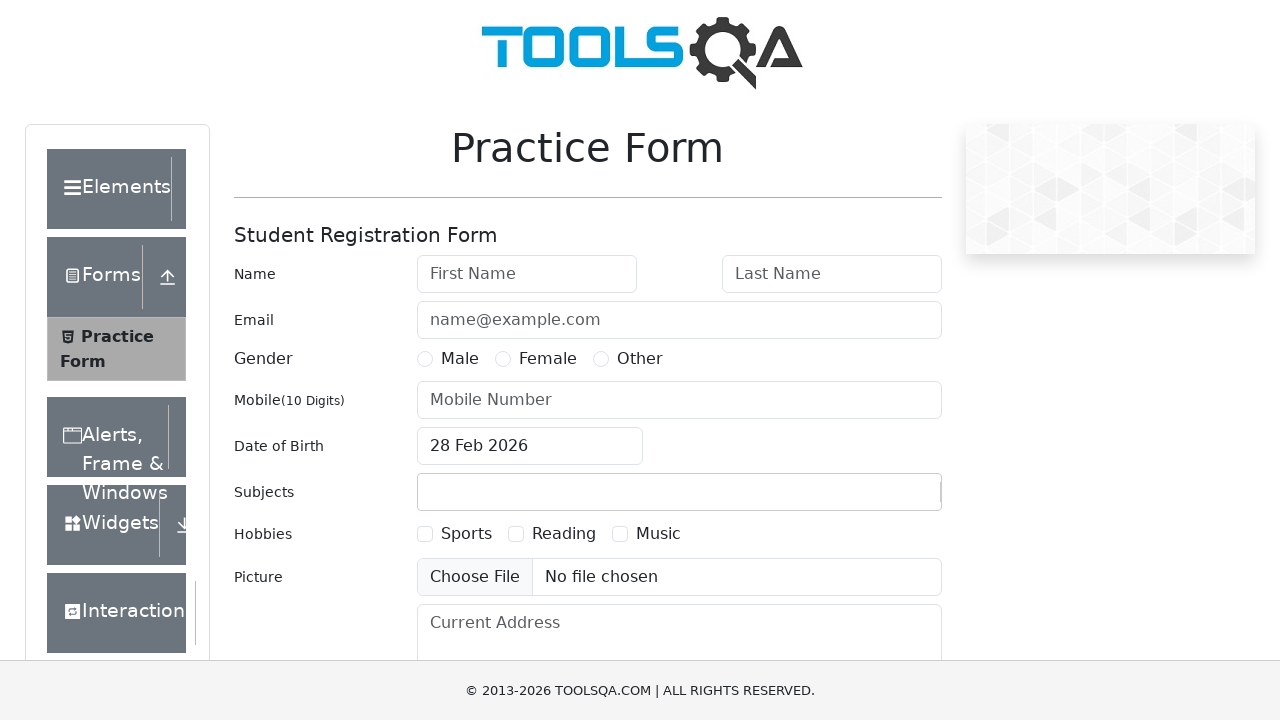

Verified Music checkbox is initially unchecked
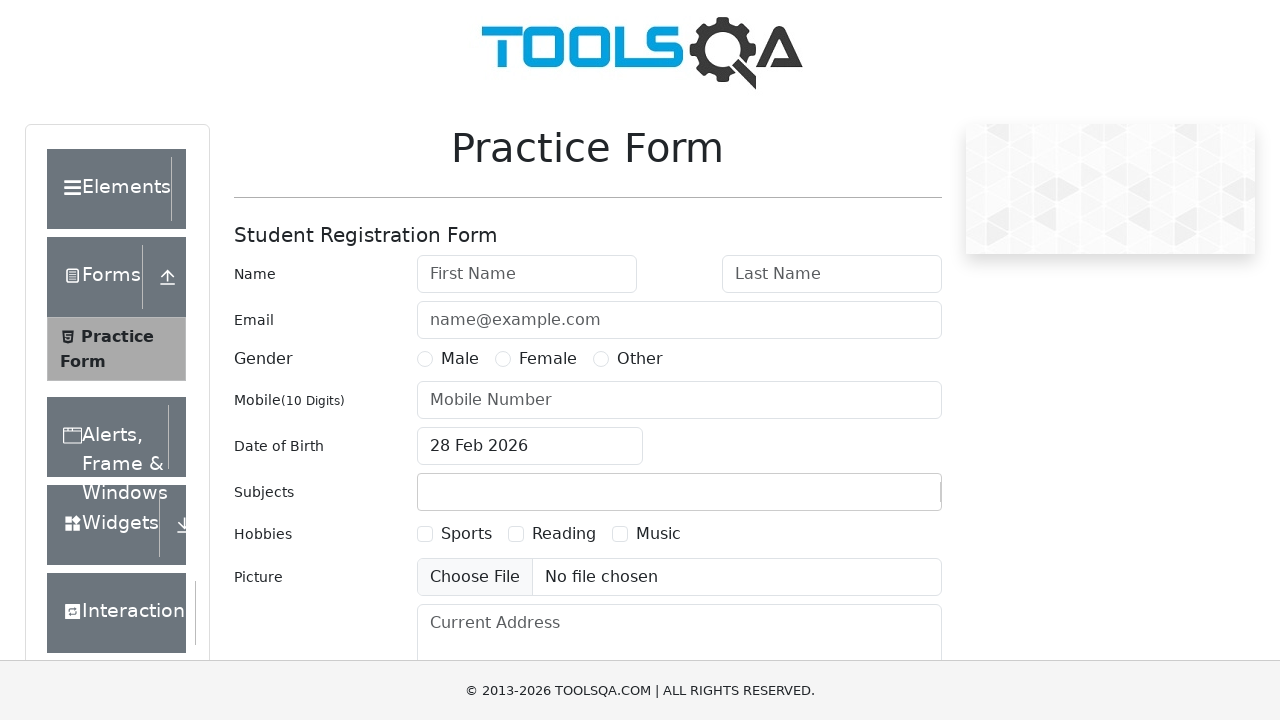

Clicked on Sports checkbox to select it at (454, 534) on xpath=//div[@id='hobbiesWrapper']/div[2]/div[1]
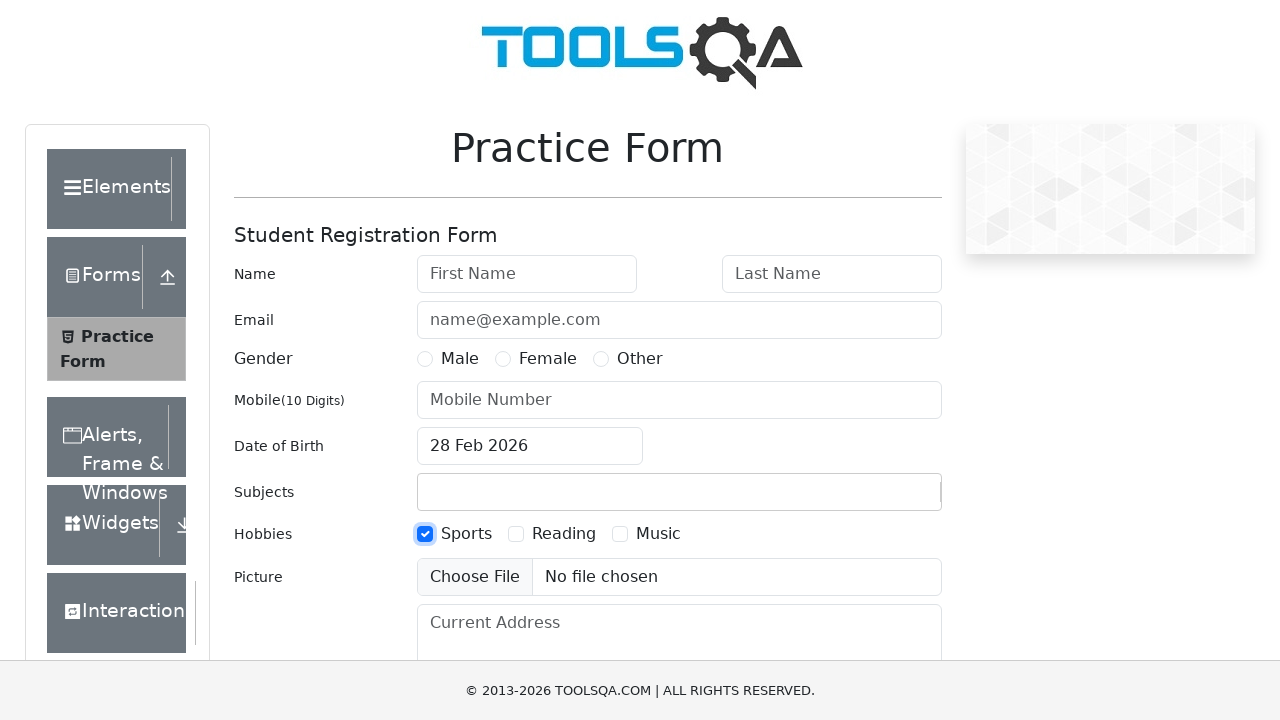

Verified Sports checkbox is now selected
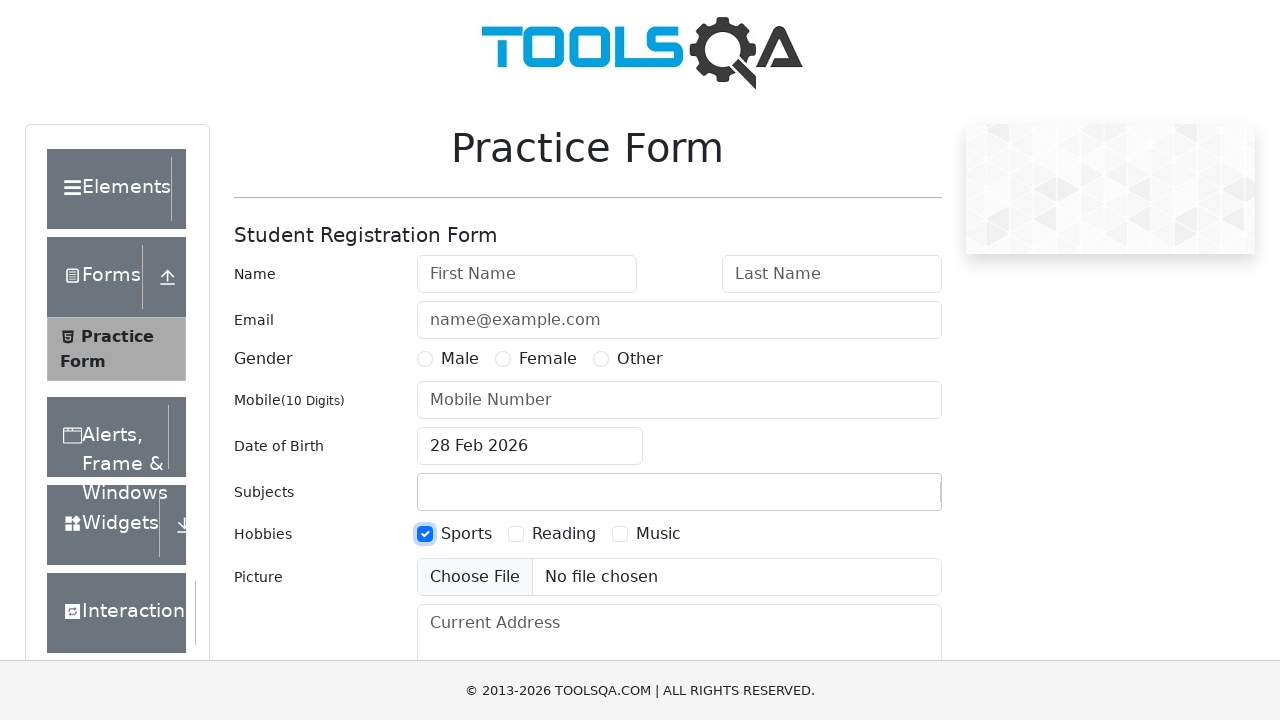

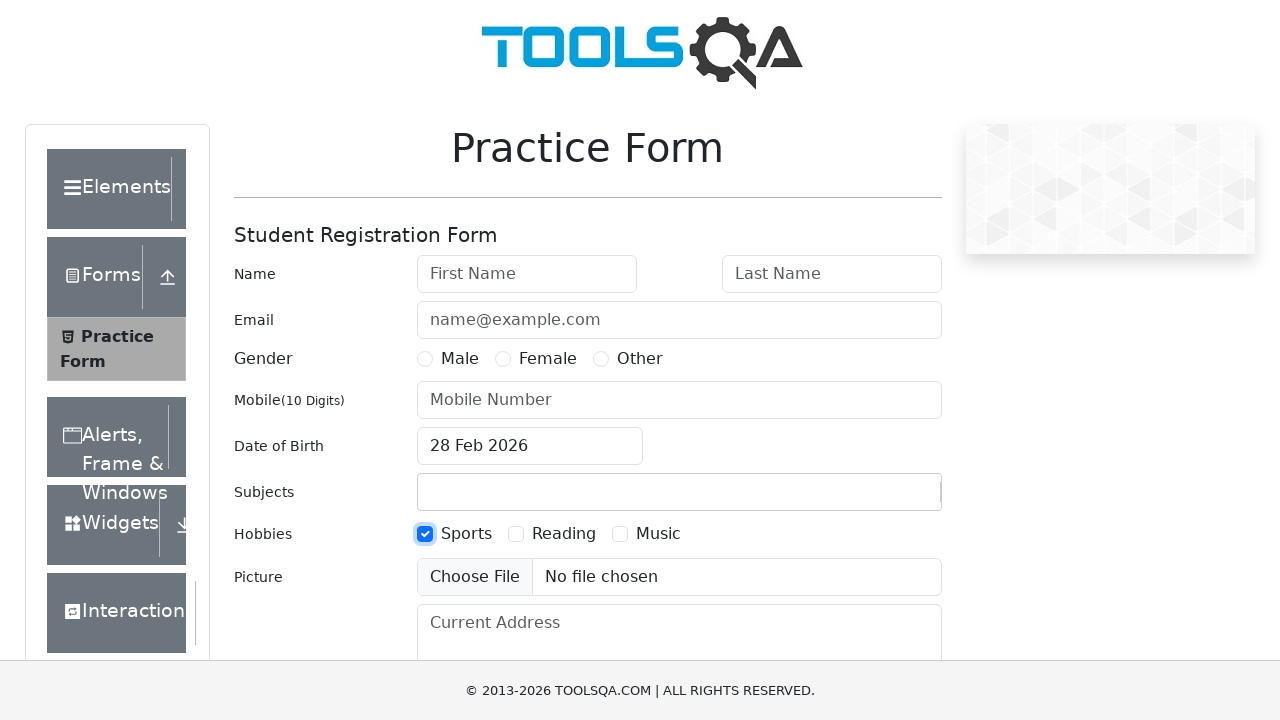